Tests checkbox interactions on a practice automation site by selecting/deselecting individual checkboxes, selecting specific days (Monday and Friday), selecting the last two checkboxes, and then unselecting all checked checkboxes.

Starting URL: https://testautomationpractice.blogspot.com/

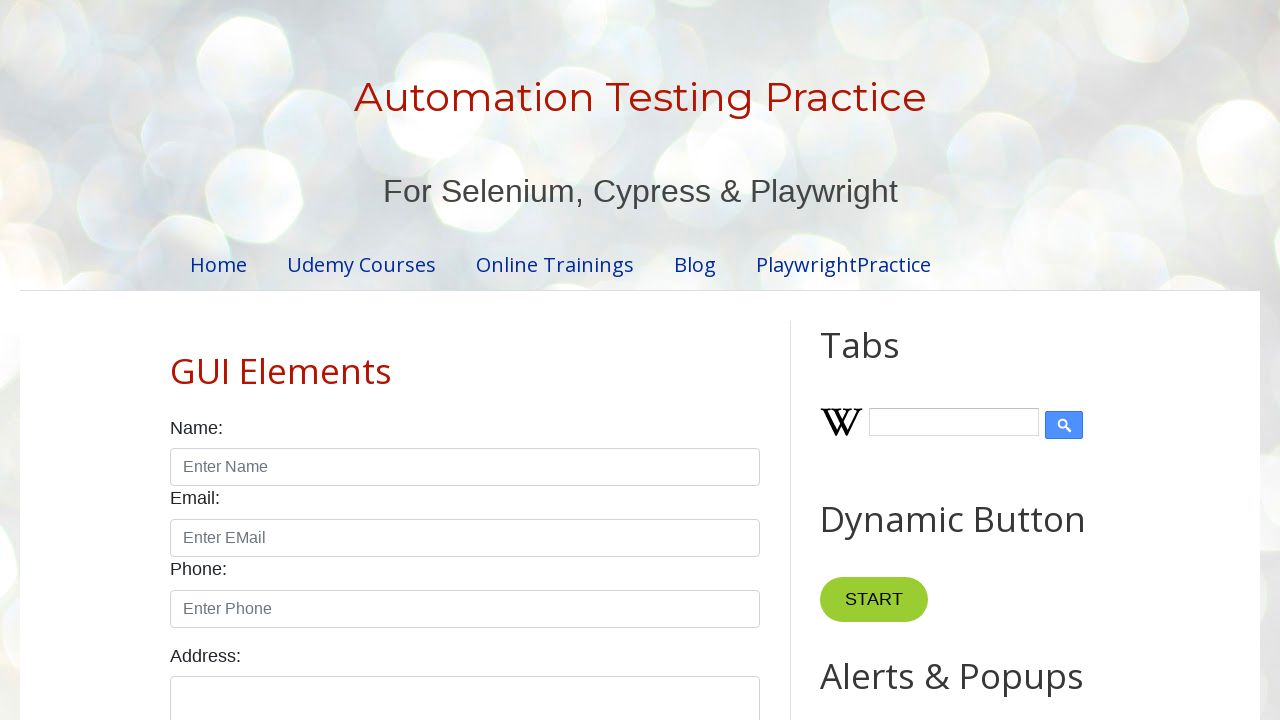

Clicked Sunday checkbox to select it at (176, 360) on #sunday
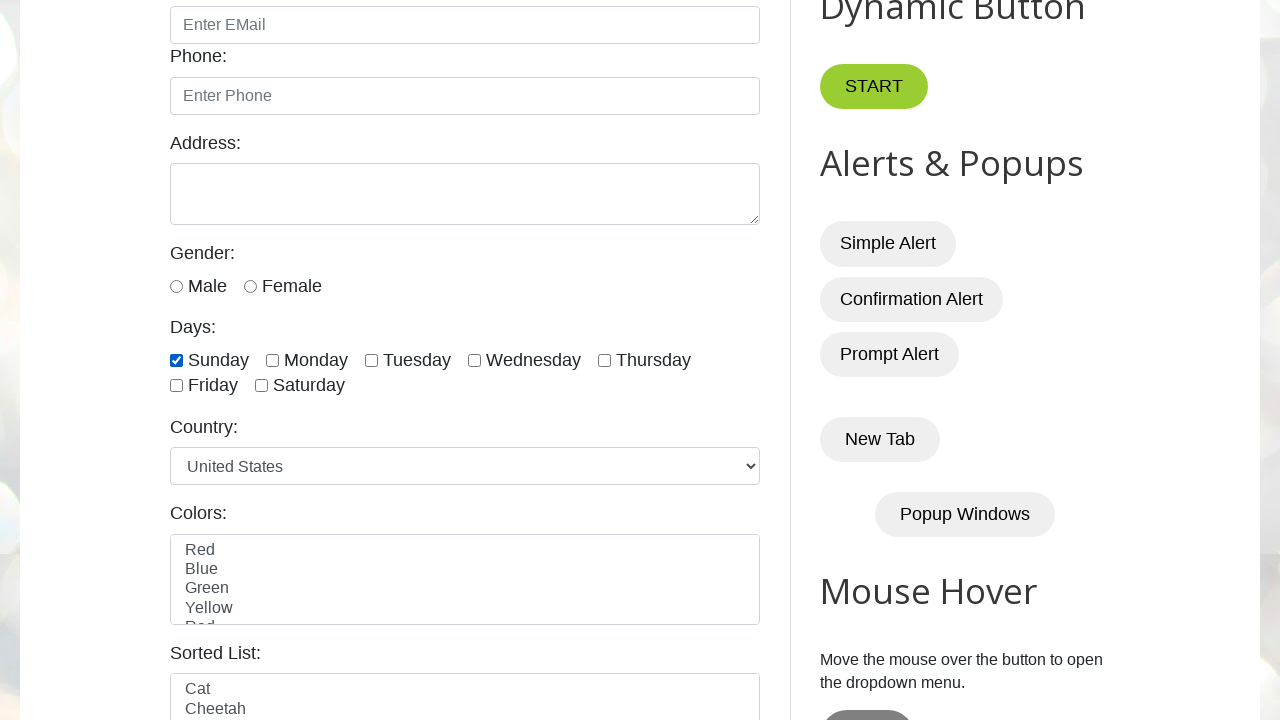

Clicked Sunday checkbox to deselect it at (176, 360) on #sunday
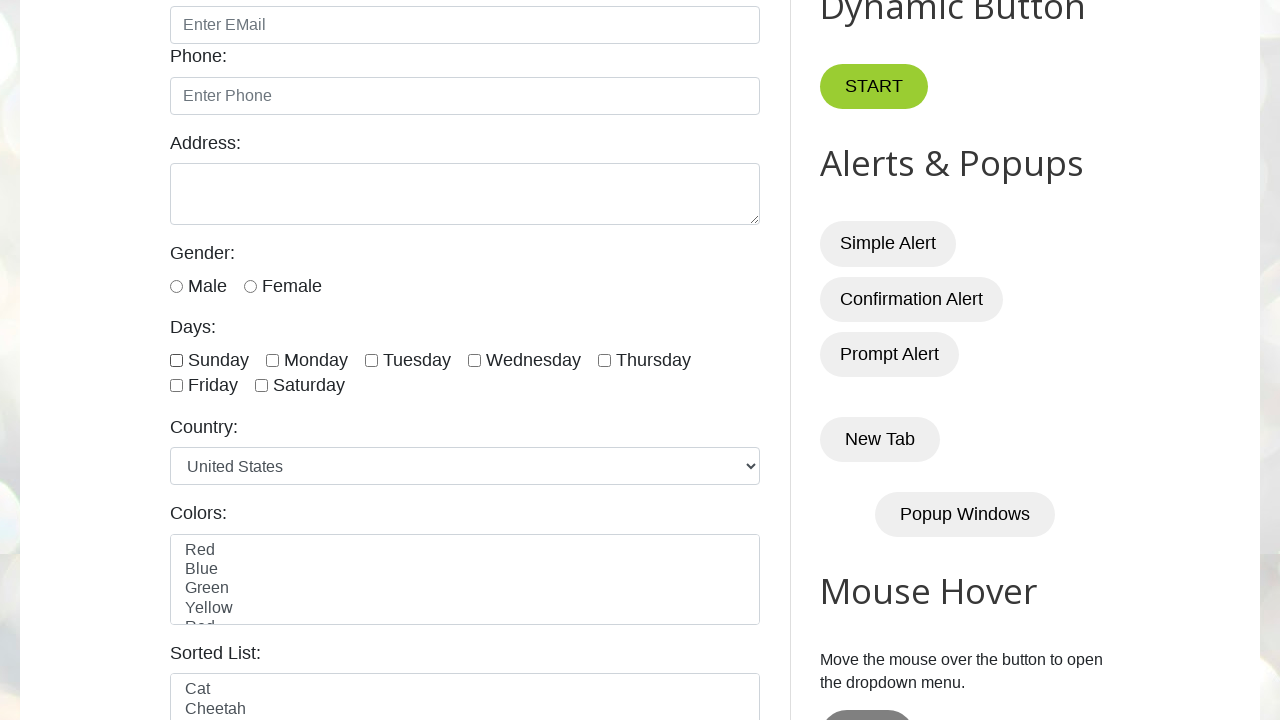

Waited 500ms for UI to update
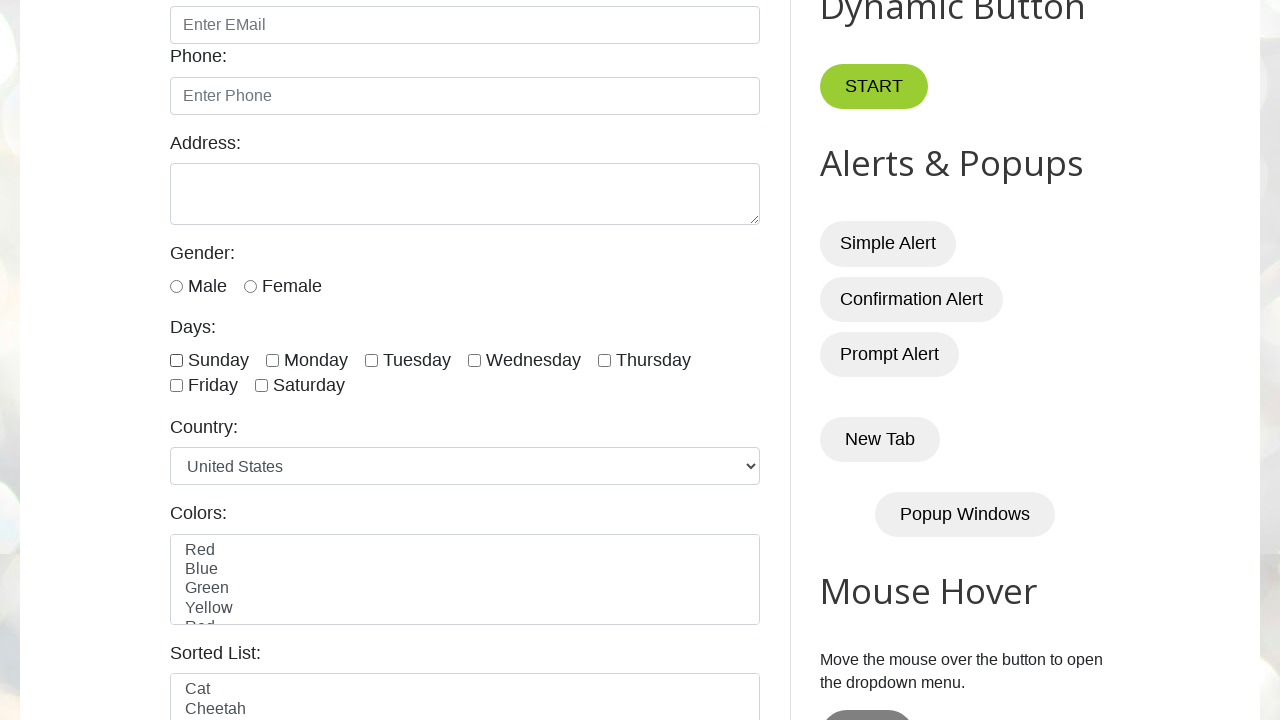

Located all day checkboxes on the page
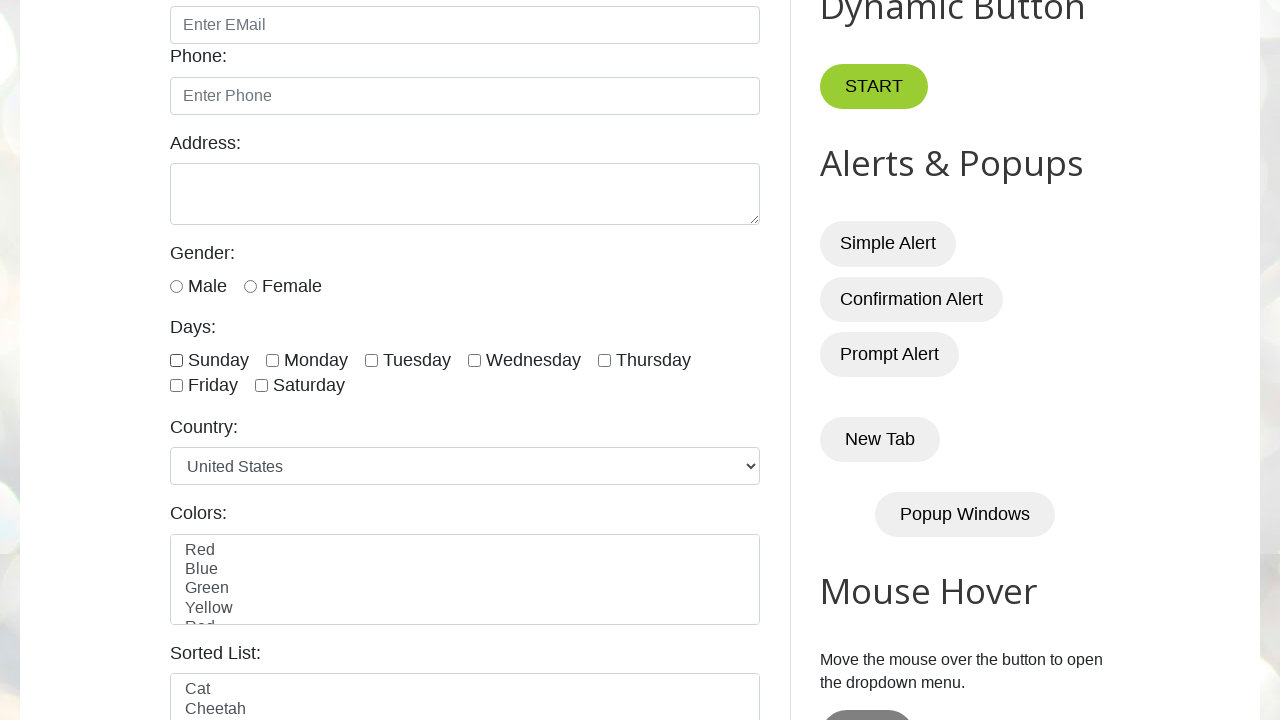

Found 7 day checkboxes
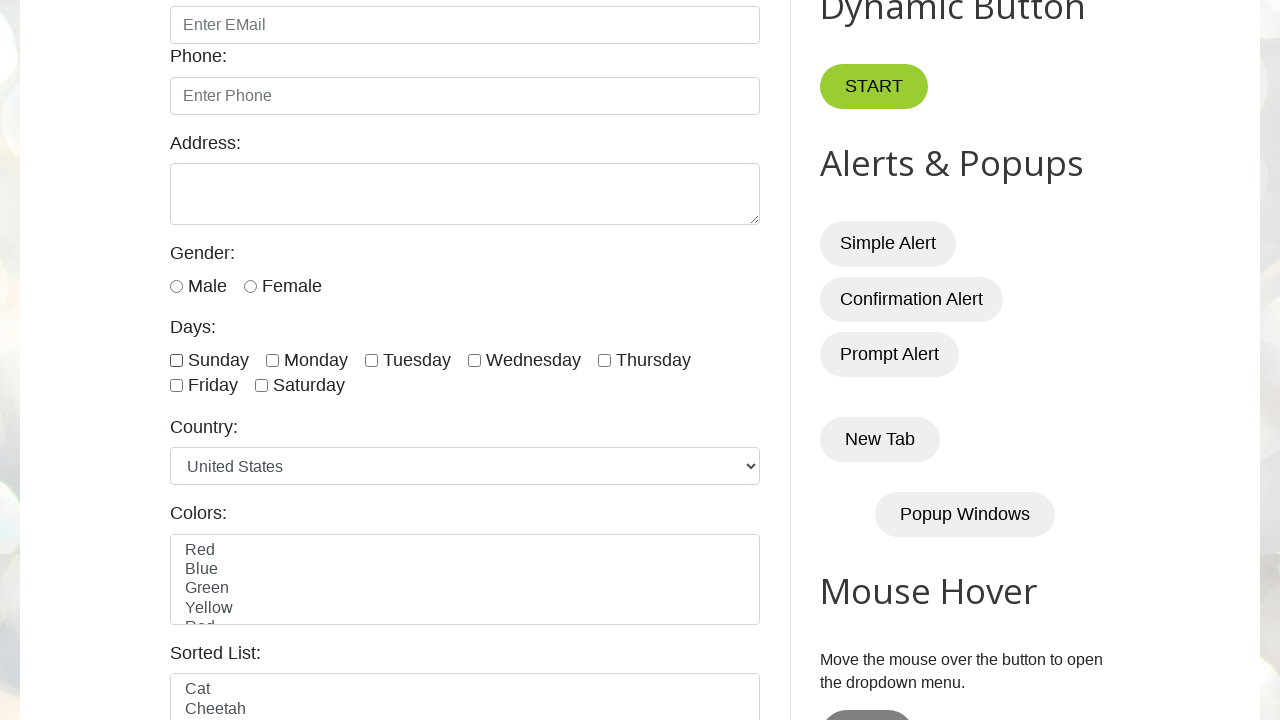

Clicked Monday checkbox to select it at (272, 360) on xpath=//input[@type='checkbox' and contains(@id, 'day')] >> nth=1
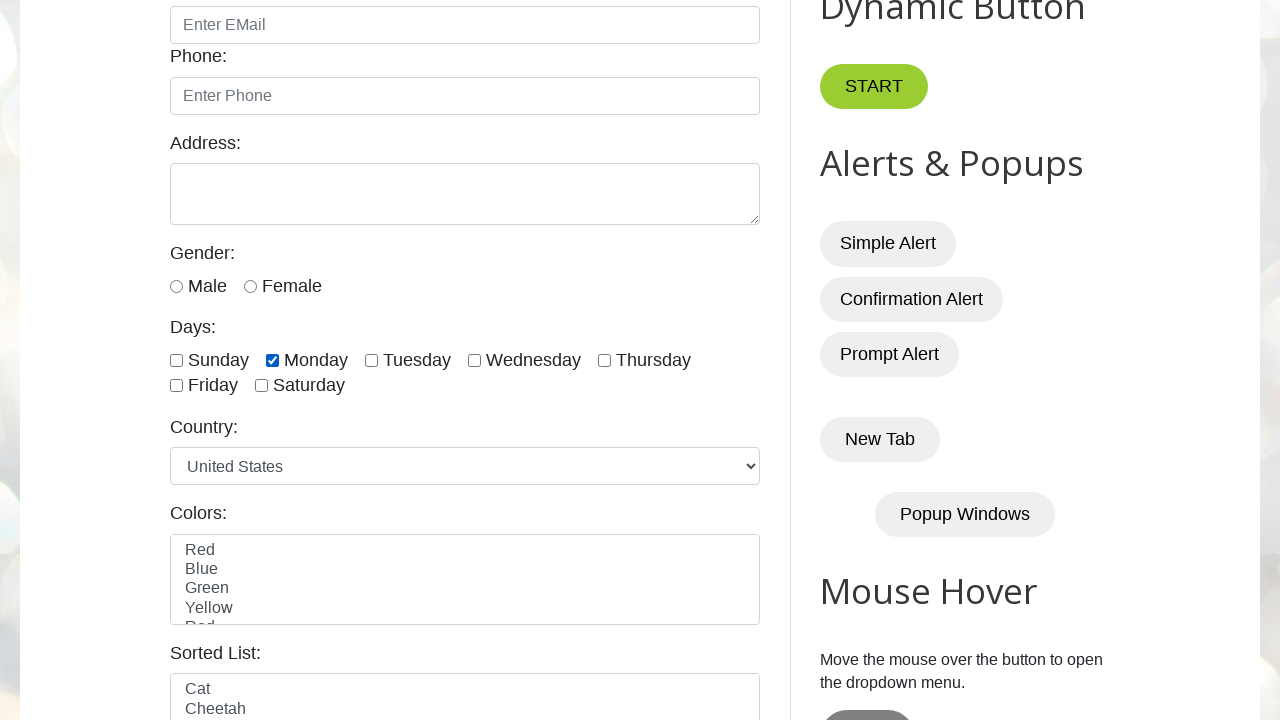

Clicked Friday checkbox to select it at (176, 386) on xpath=//input[@type='checkbox' and contains(@id, 'day')] >> nth=5
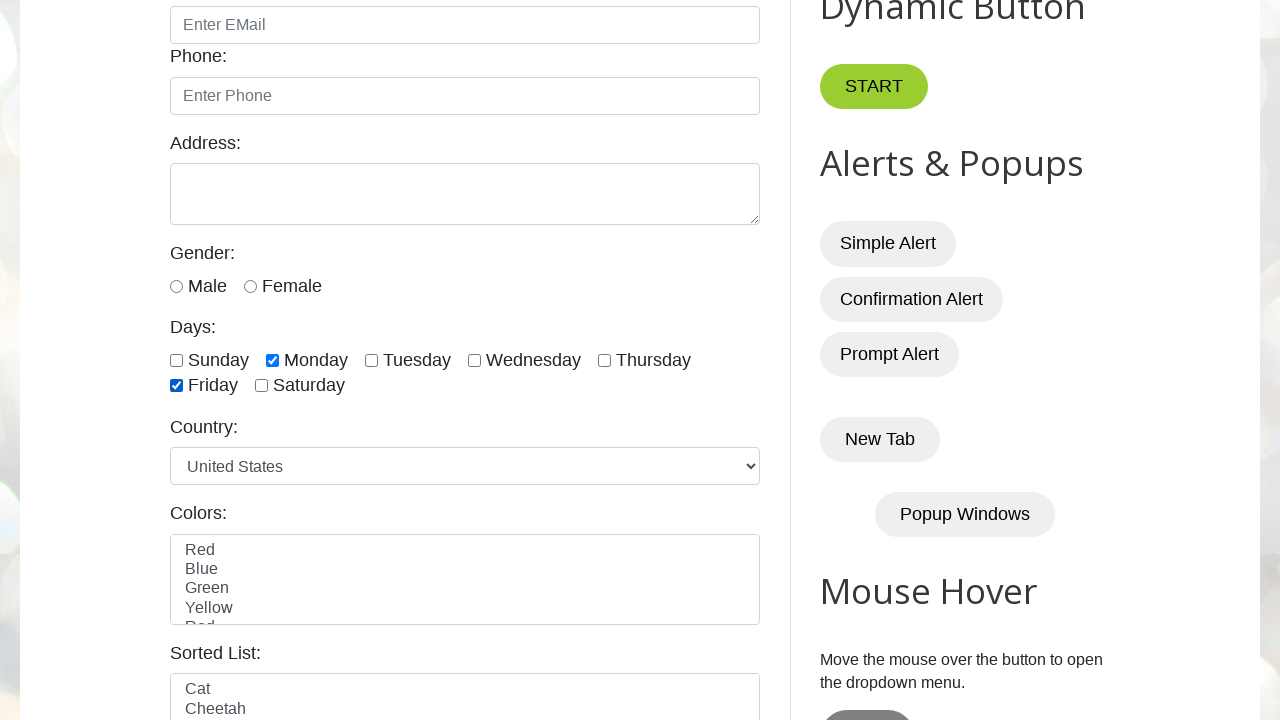

Clicked checkbox at index 5 (one of the last two) to select it at (176, 386) on xpath=//input[@type='checkbox' and contains(@id, 'day')] >> nth=5
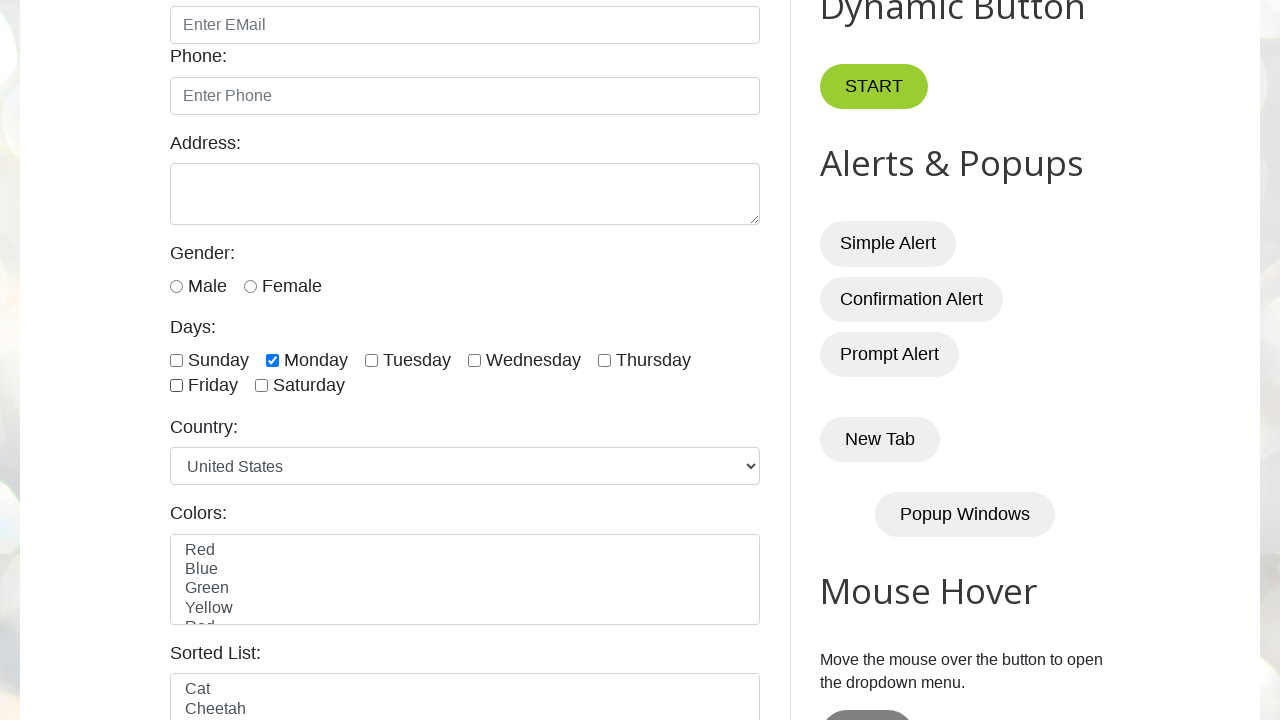

Clicked checkbox at index 6 (one of the last two) to select it at (262, 386) on xpath=//input[@type='checkbox' and contains(@id, 'day')] >> nth=6
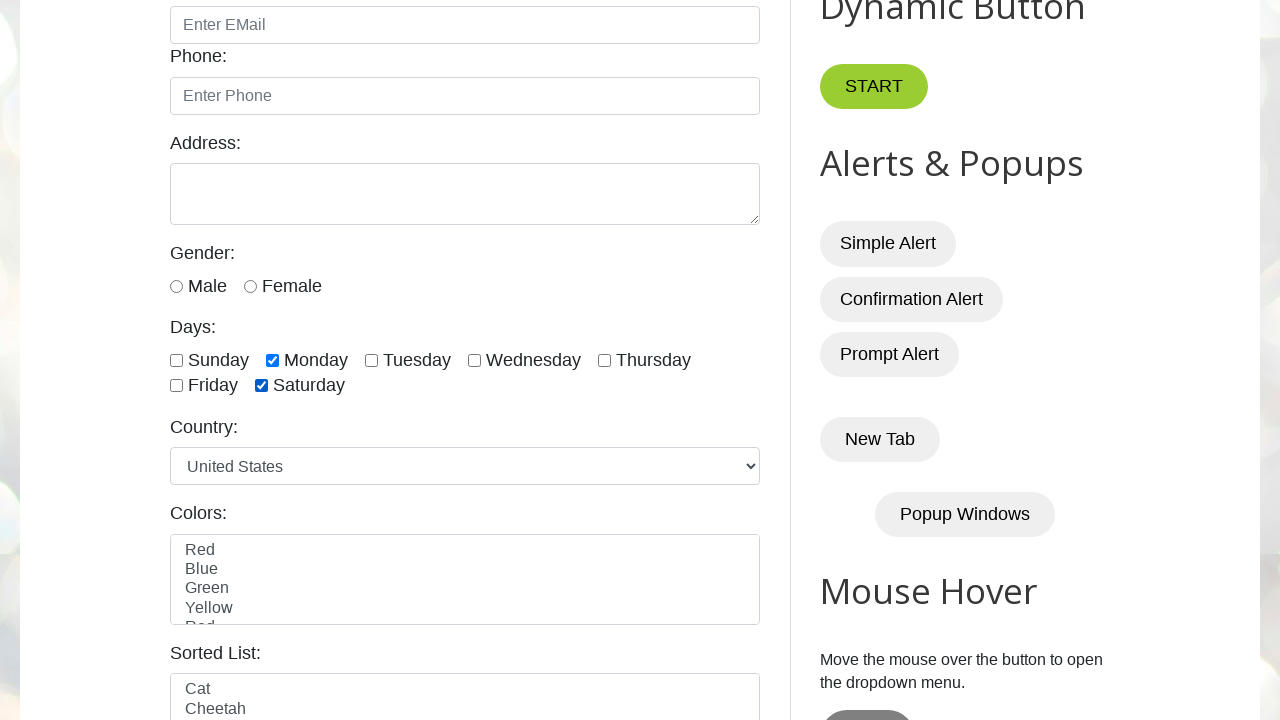

Clicked checkbox at index 1 to deselect it at (272, 360) on xpath=//input[@type='checkbox' and contains(@id, 'day')] >> nth=1
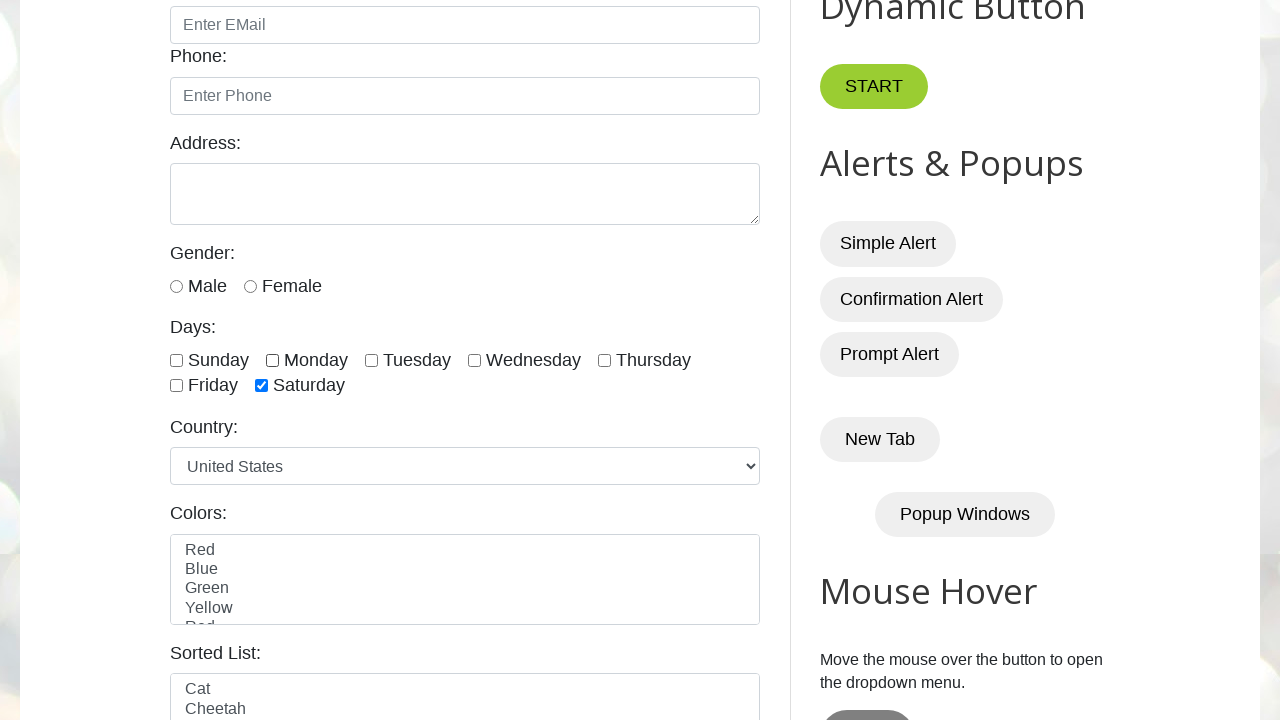

Clicked checkbox at index 6 to deselect it at (262, 386) on xpath=//input[@type='checkbox' and contains(@id, 'day')] >> nth=6
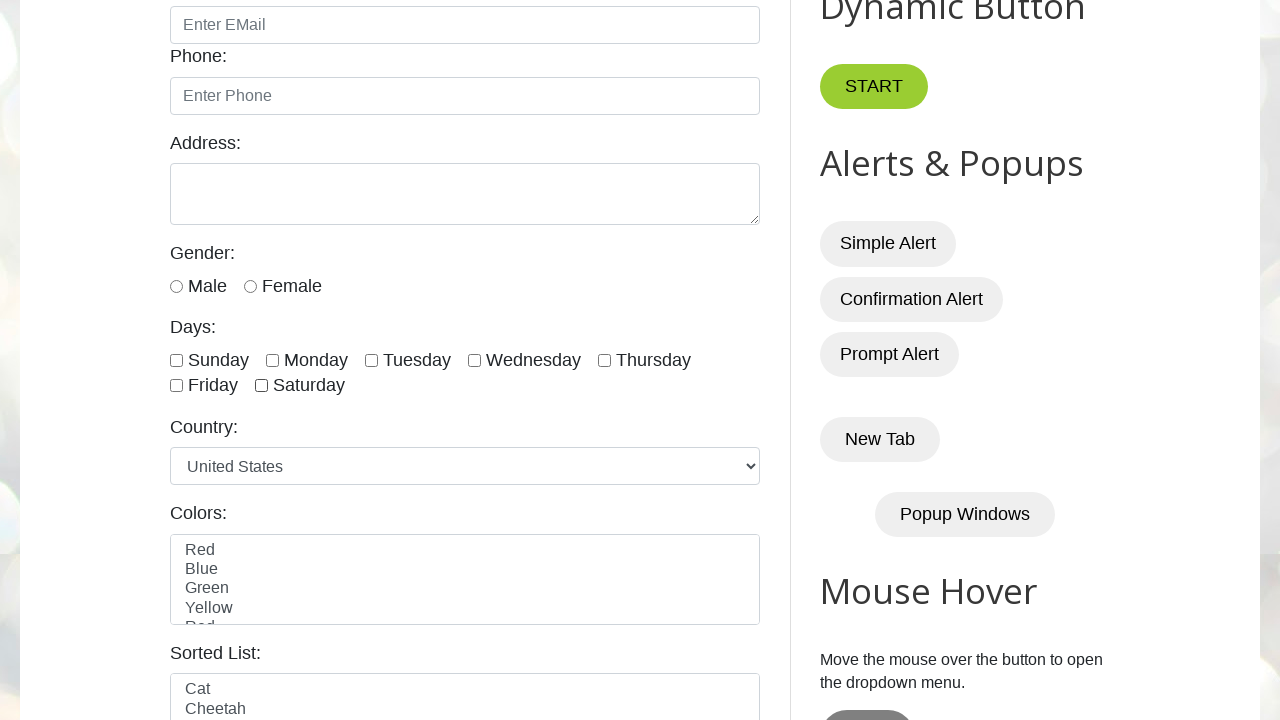

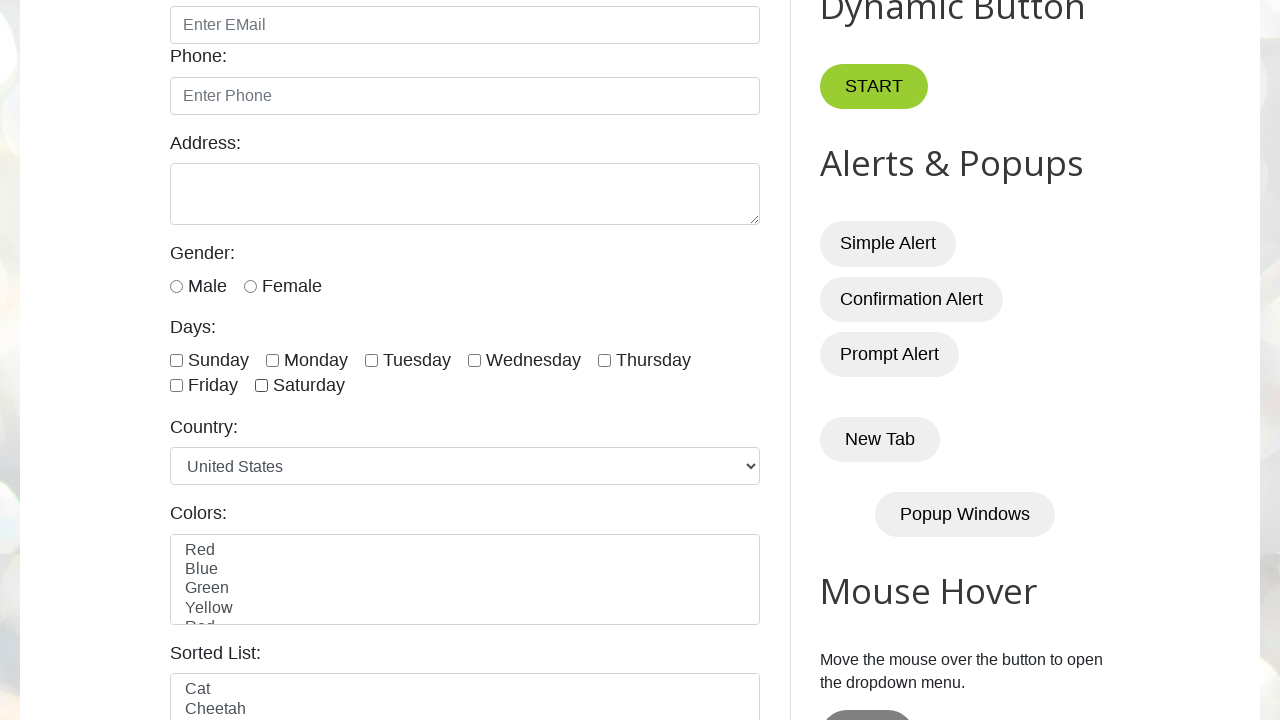